Tests drag-and-drop functionality by dragging an element first to one dropzone, then to another dropzone, verifying successful drops

Starting URL: https://v1.training-support.net/selenium/drag-drop

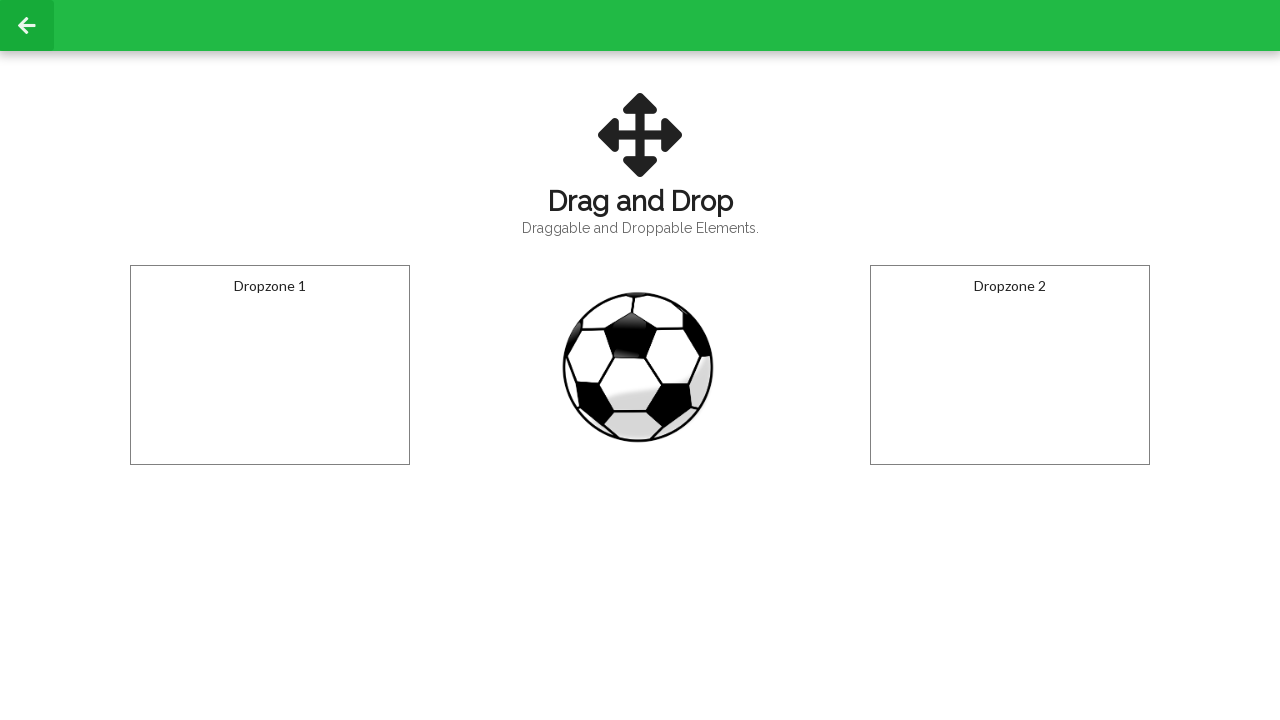

Located draggable ball element
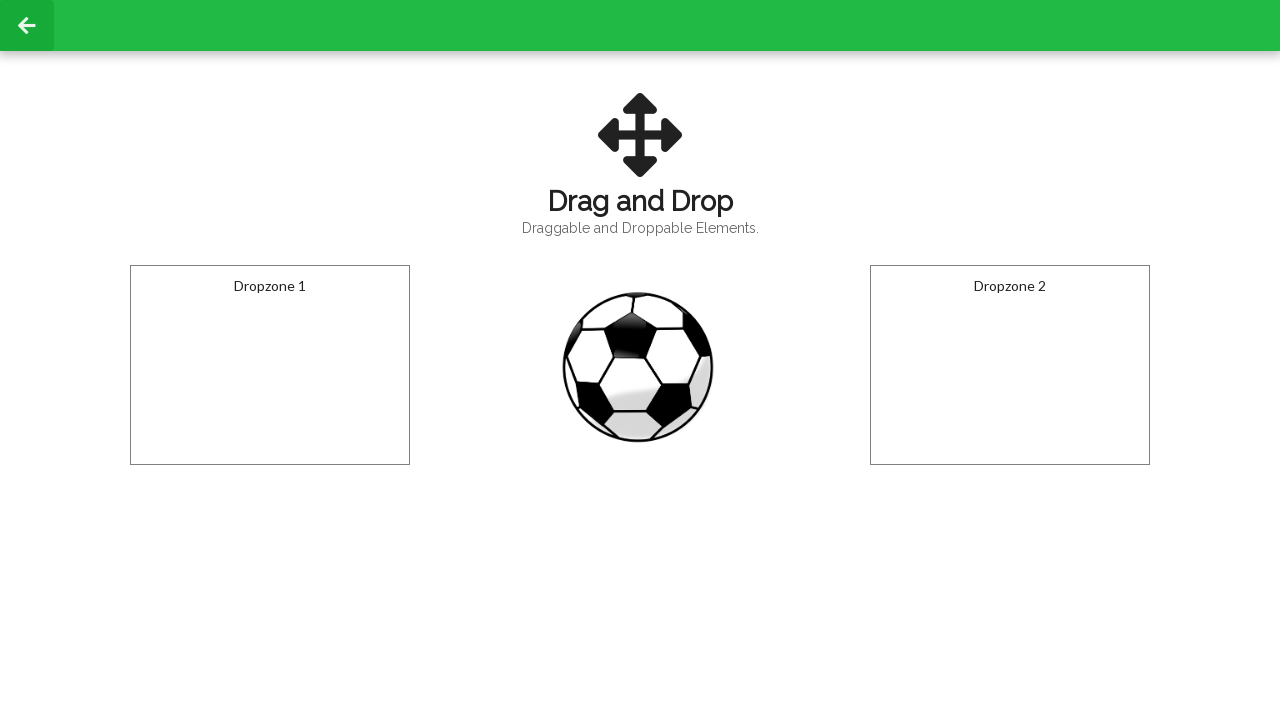

Located first dropzone element
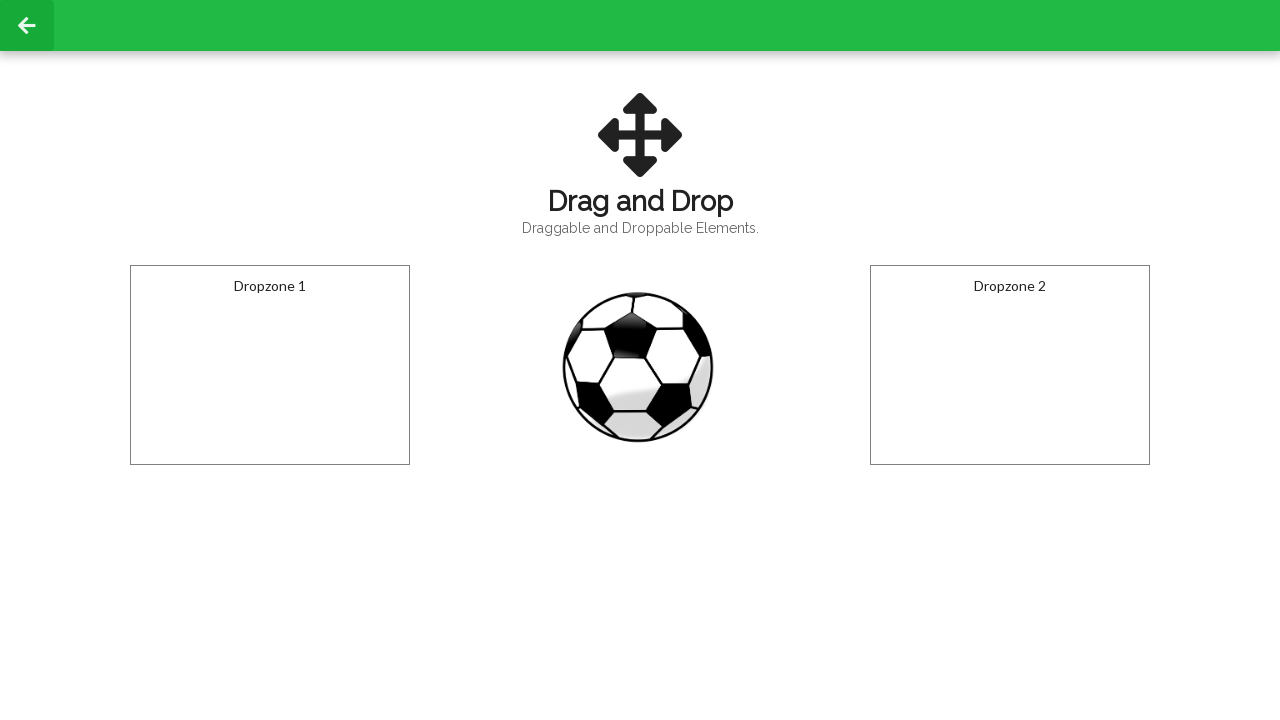

Located second dropzone element
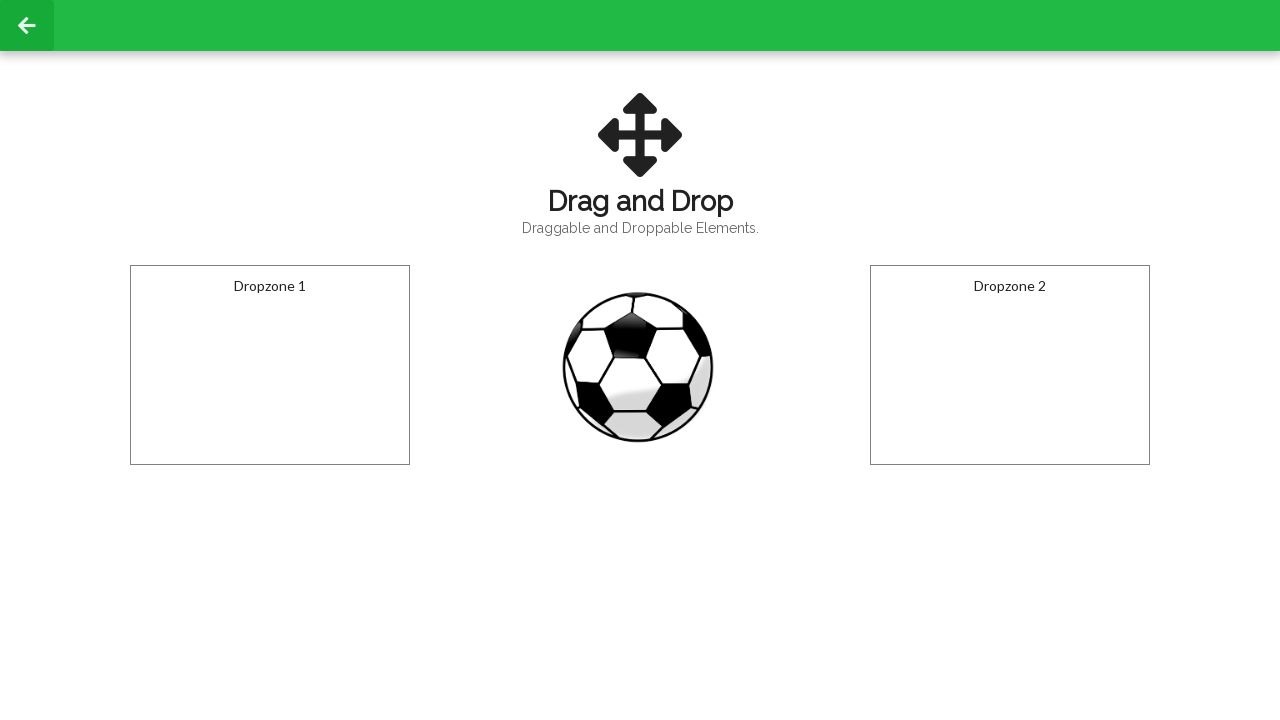

Dragged ball to first dropzone at (270, 365)
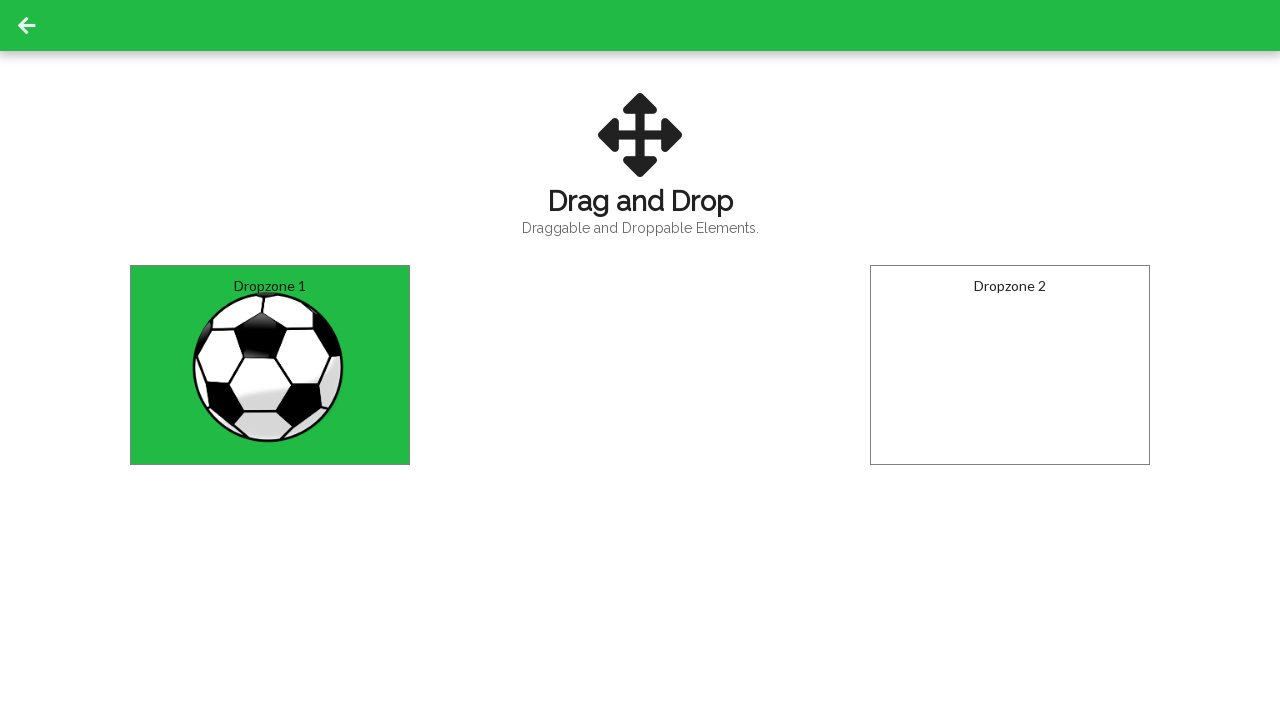

Verified successful drop in first dropzone - 'Dropped!' message appeared
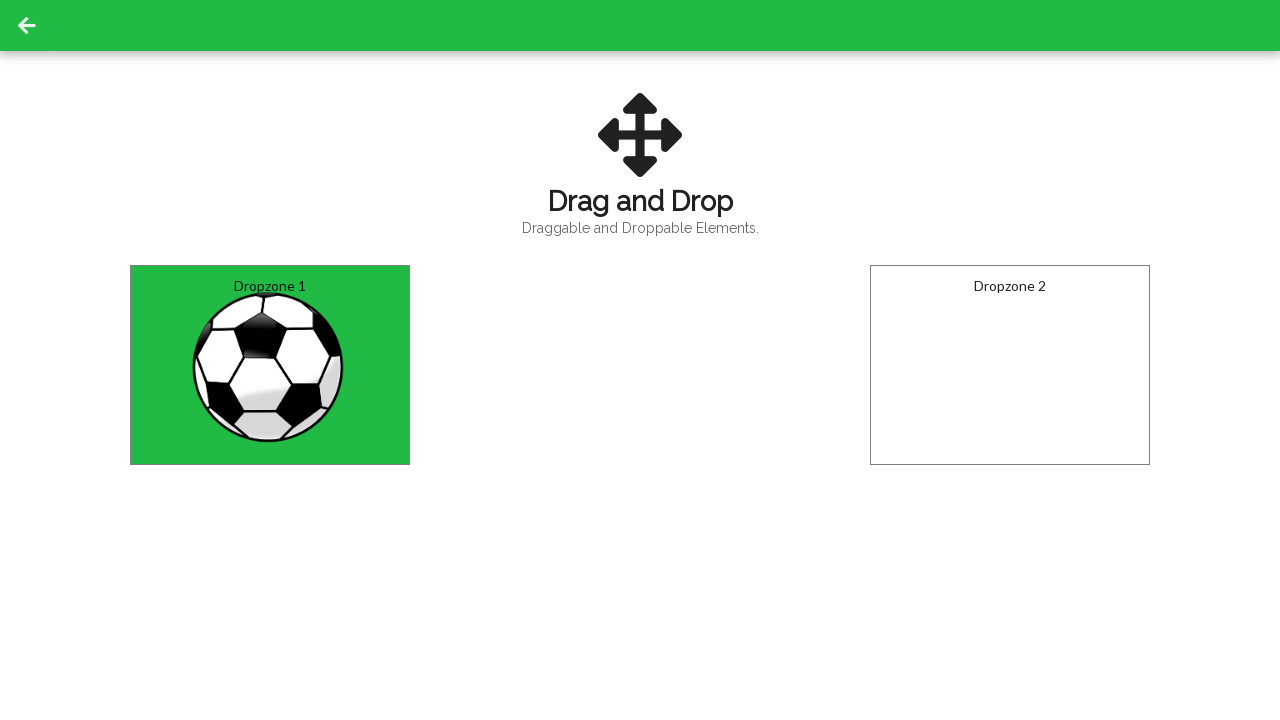

Dragged ball from first dropzone to second dropzone at (1010, 365)
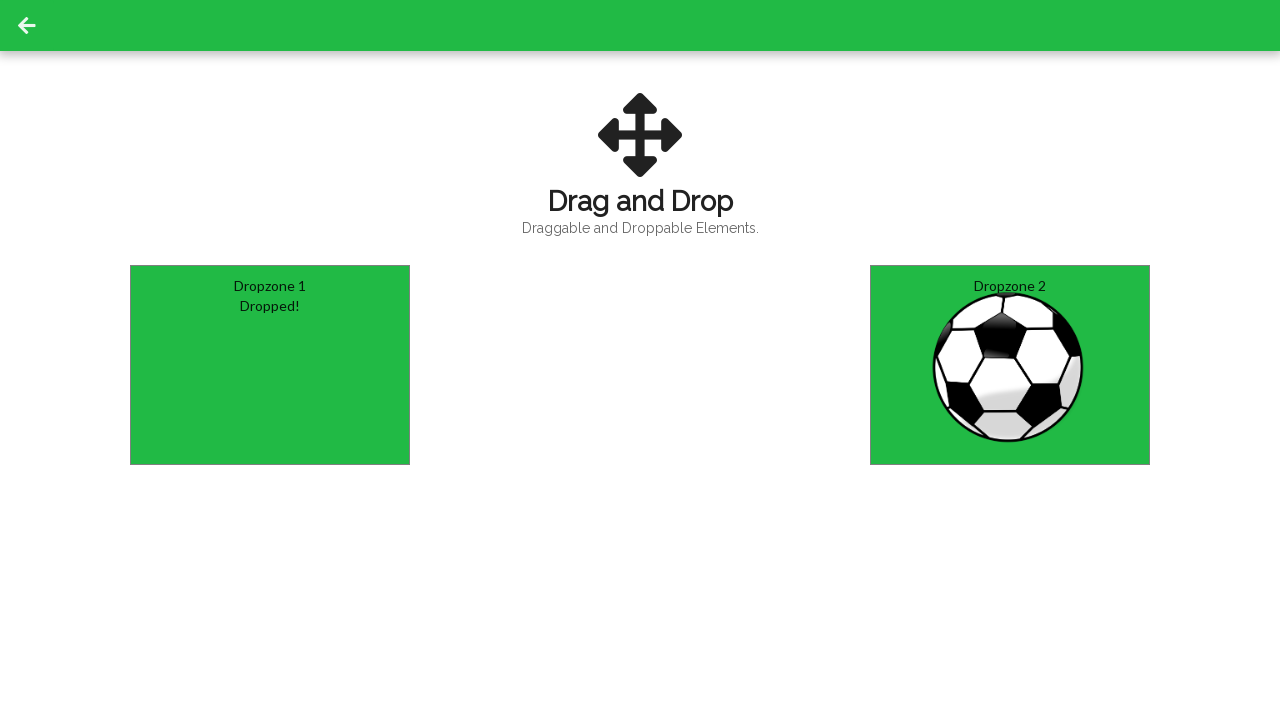

Verified successful drop in second dropzone - 'Dropped!' message appeared
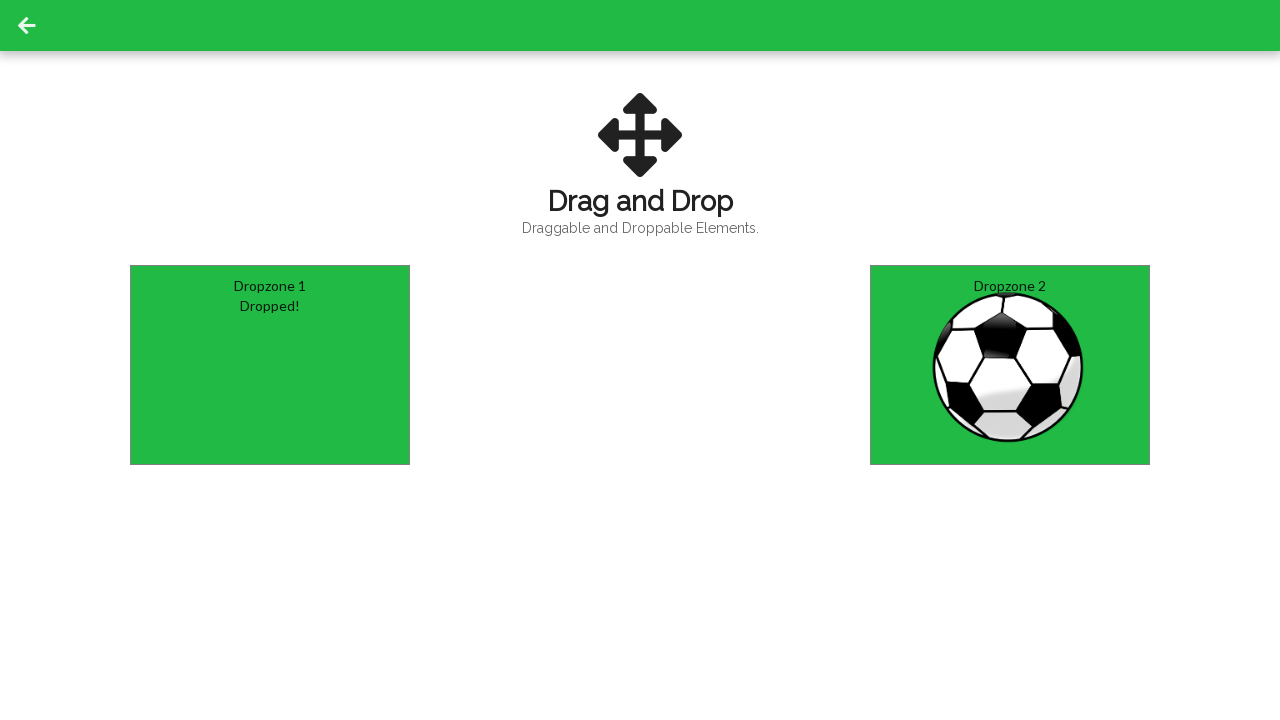

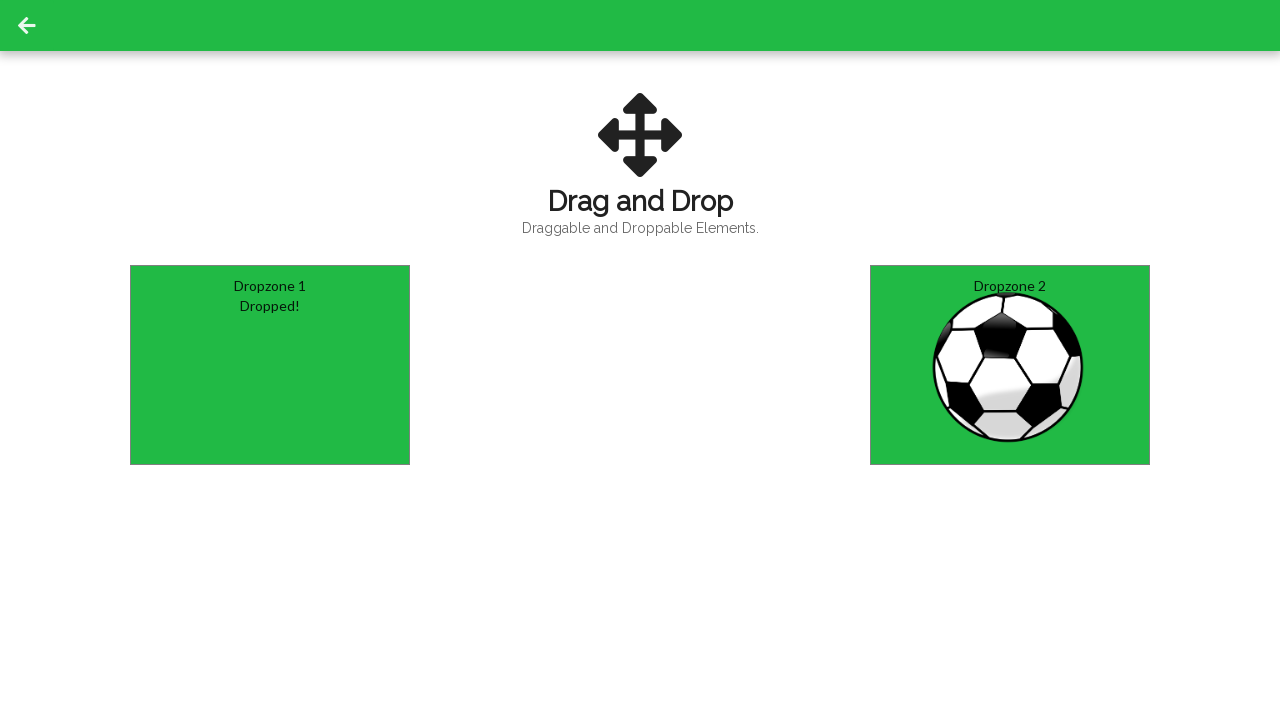